Tests the forgot password functionality by entering an email address and submitting the password retrieval form

Starting URL: https://the-internet.herokuapp.com/forgot_password

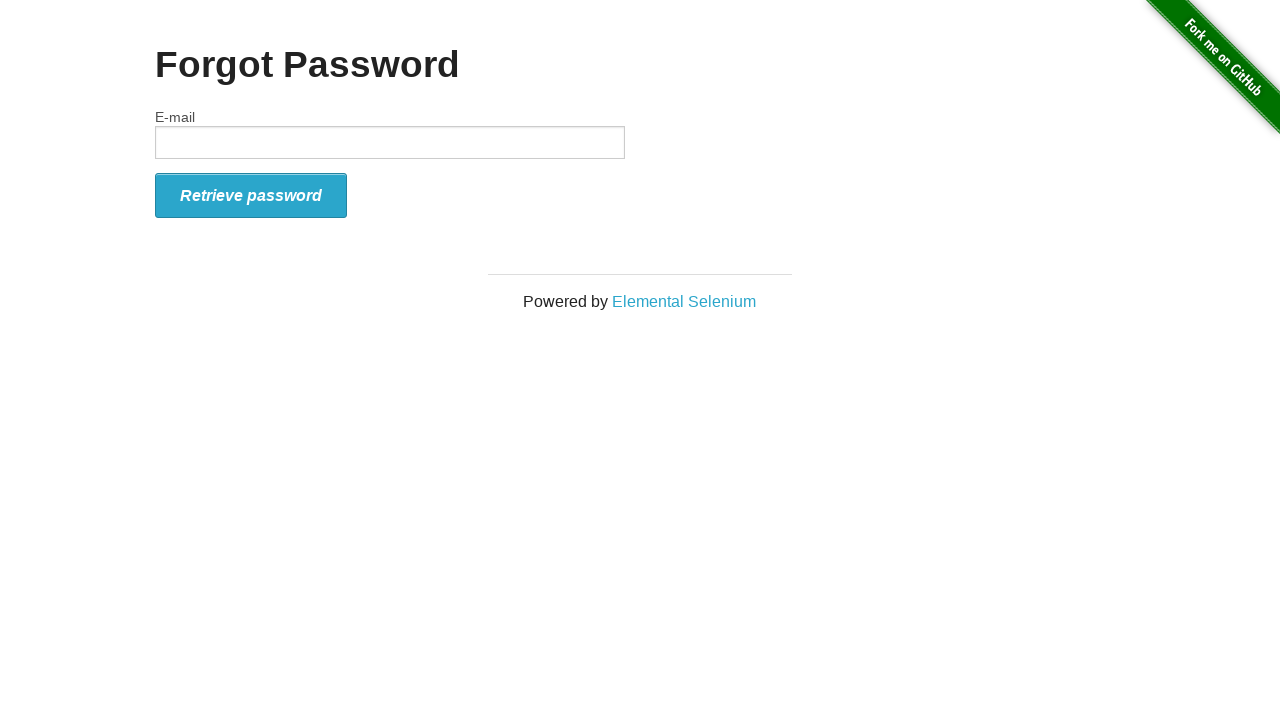

Filled email field with 'user@example.com' on #email
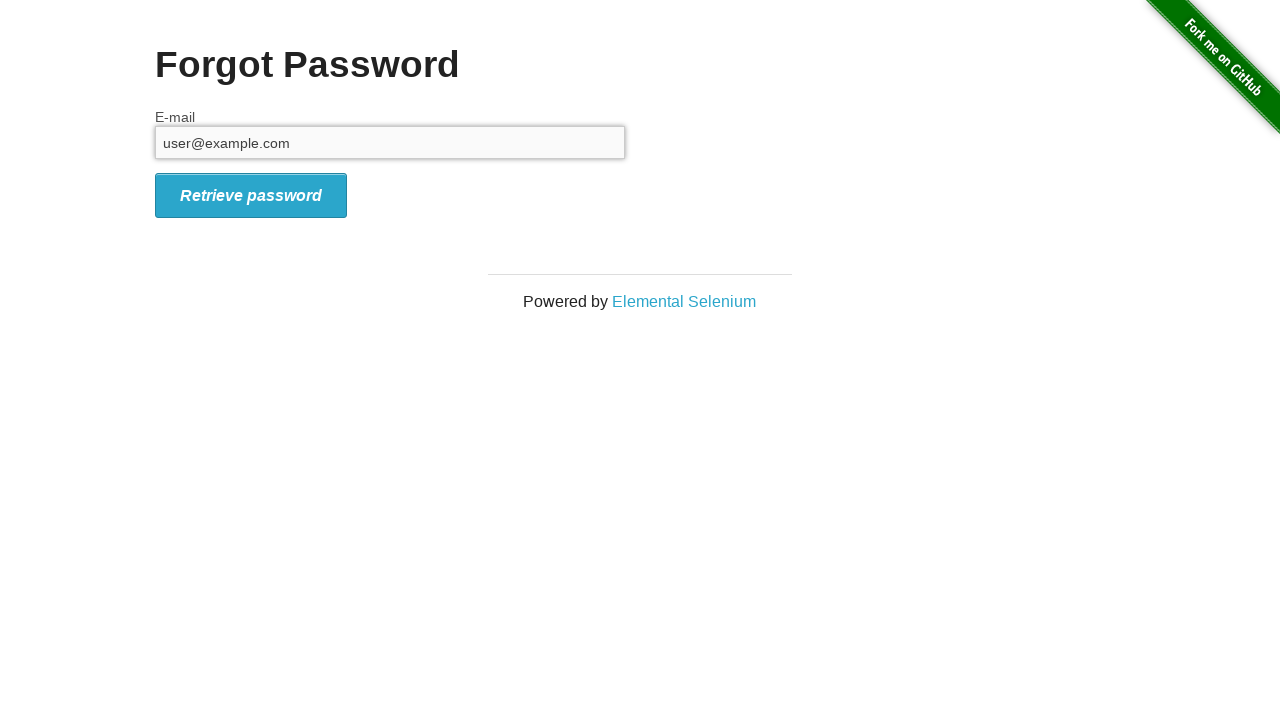

Clicked the retrieve password button at (251, 195) on #form_submit
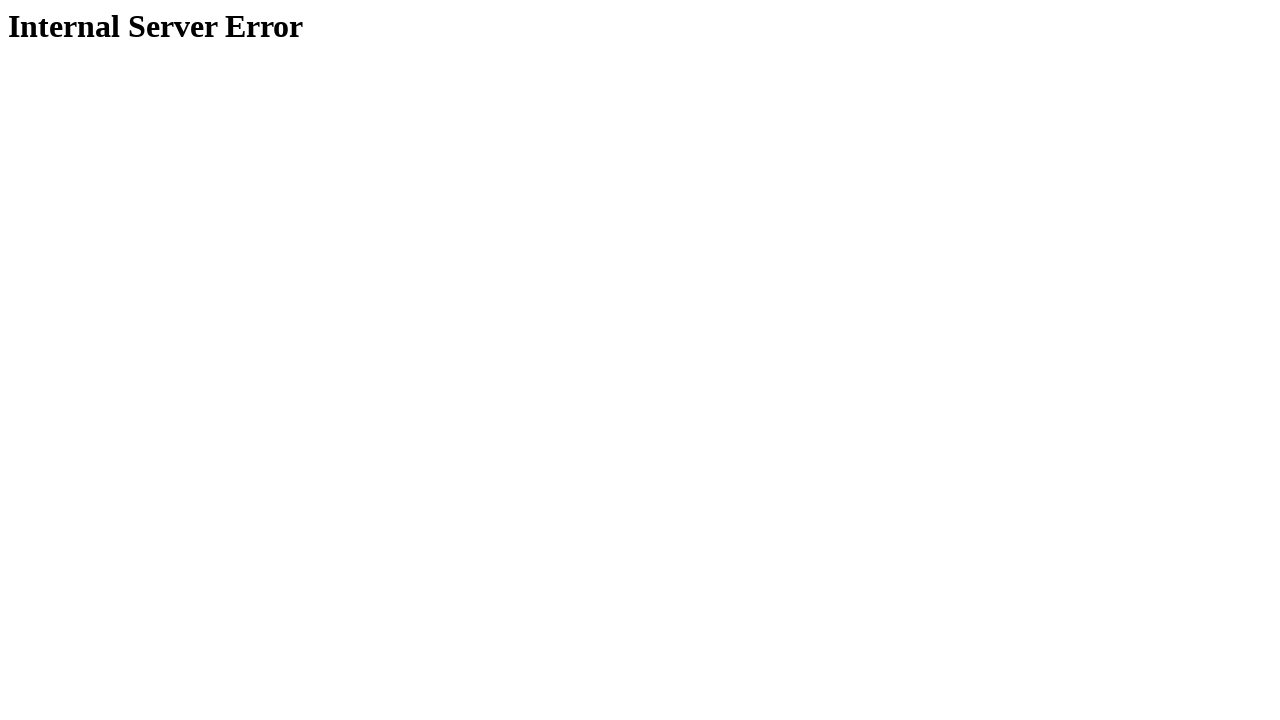

Password retrieval confirmation message appeared
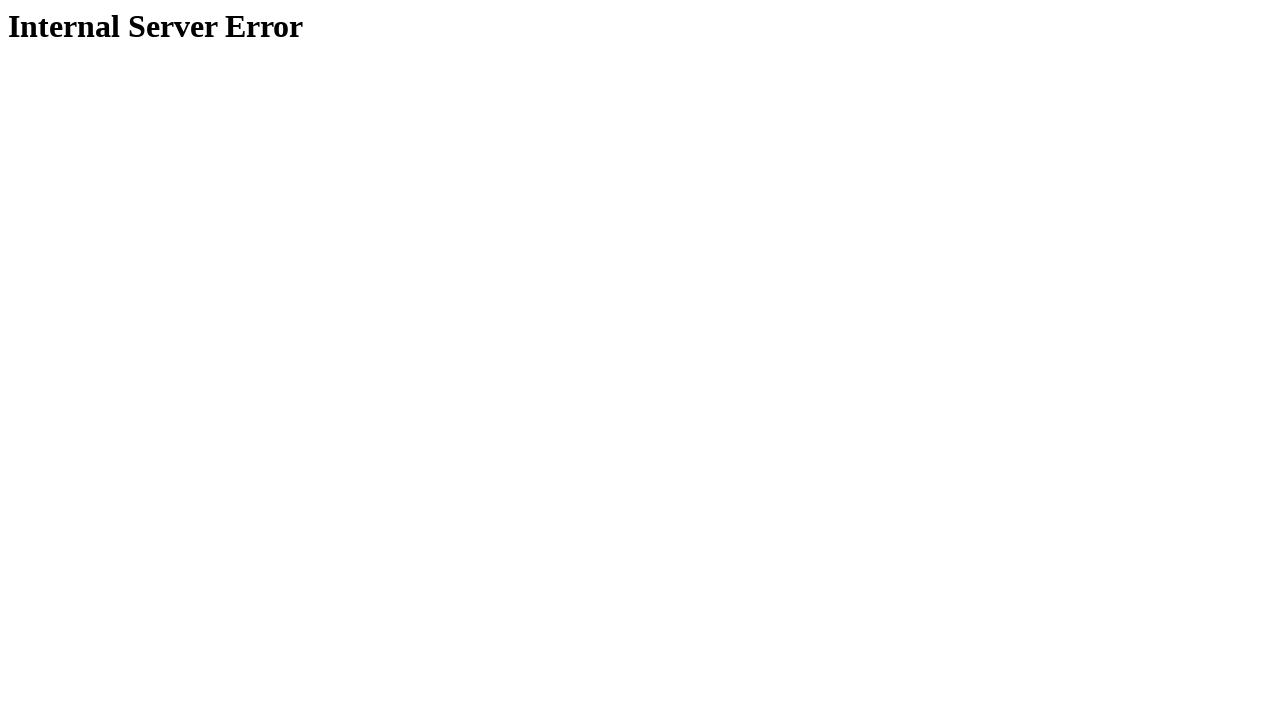

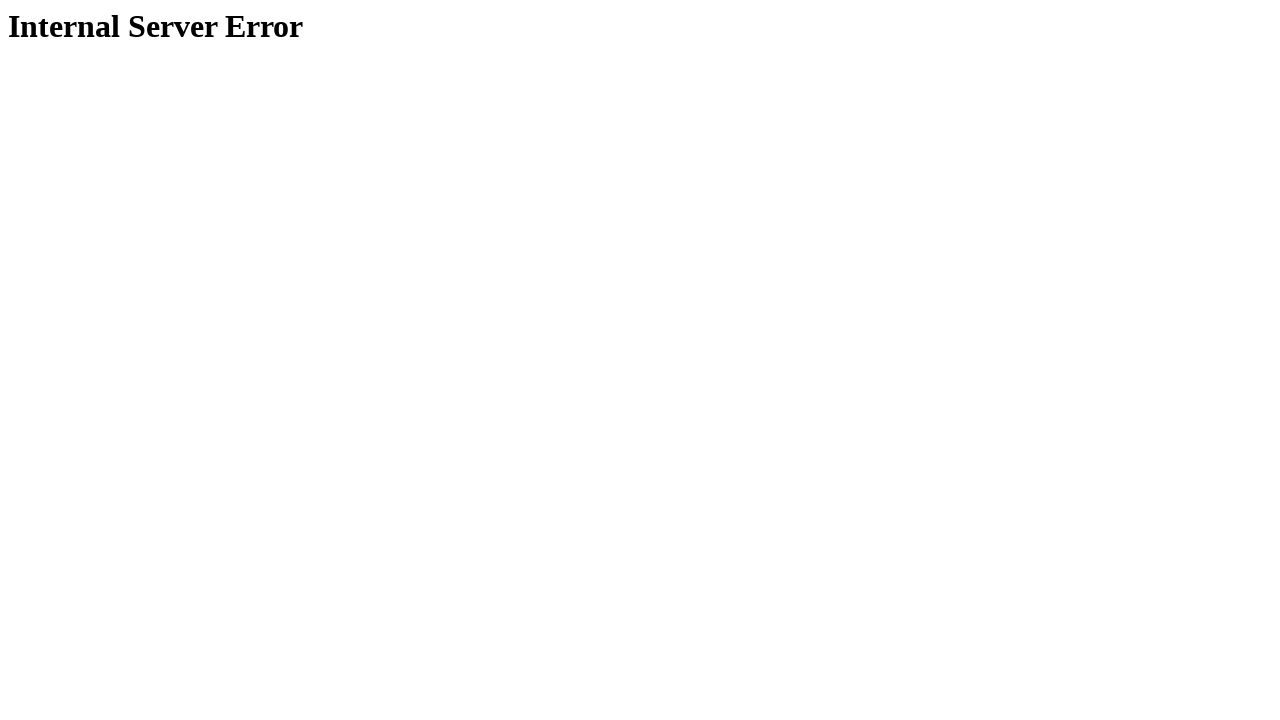